Tests prompt alert by clicking to open prompt, entering text, and verifying the result

Starting URL: https://demo.automationtesting.in/Alerts.html

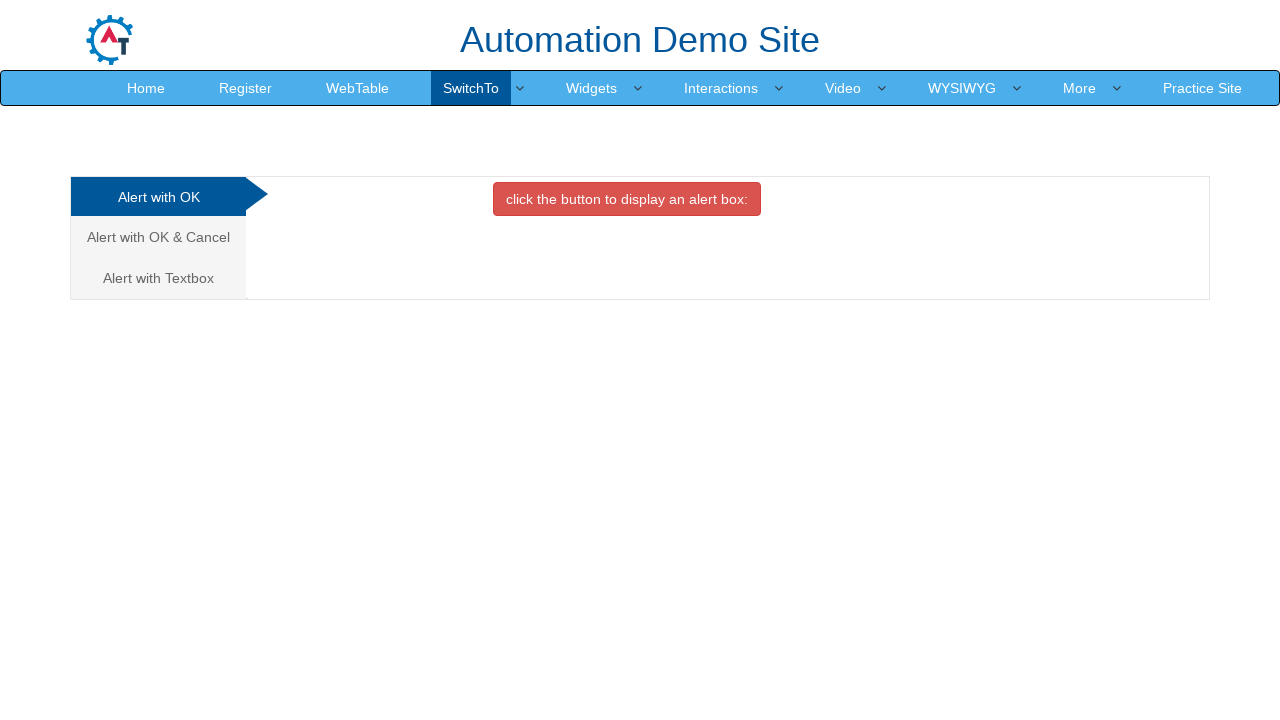

Set up dialog handler to accept prompt with 'TestUser'
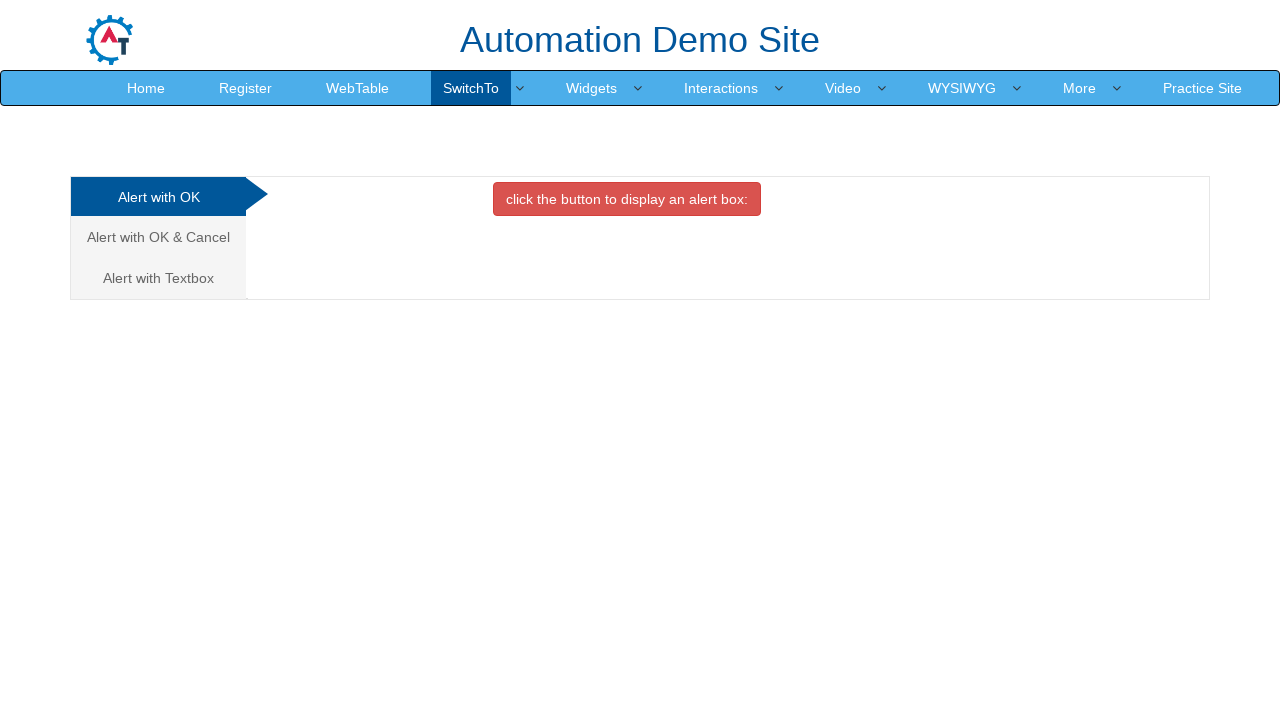

Clicked on 'Alert with Textbox' tab at (158, 278) on xpath=//a[contains(text(), 'Alert with Textbox')]
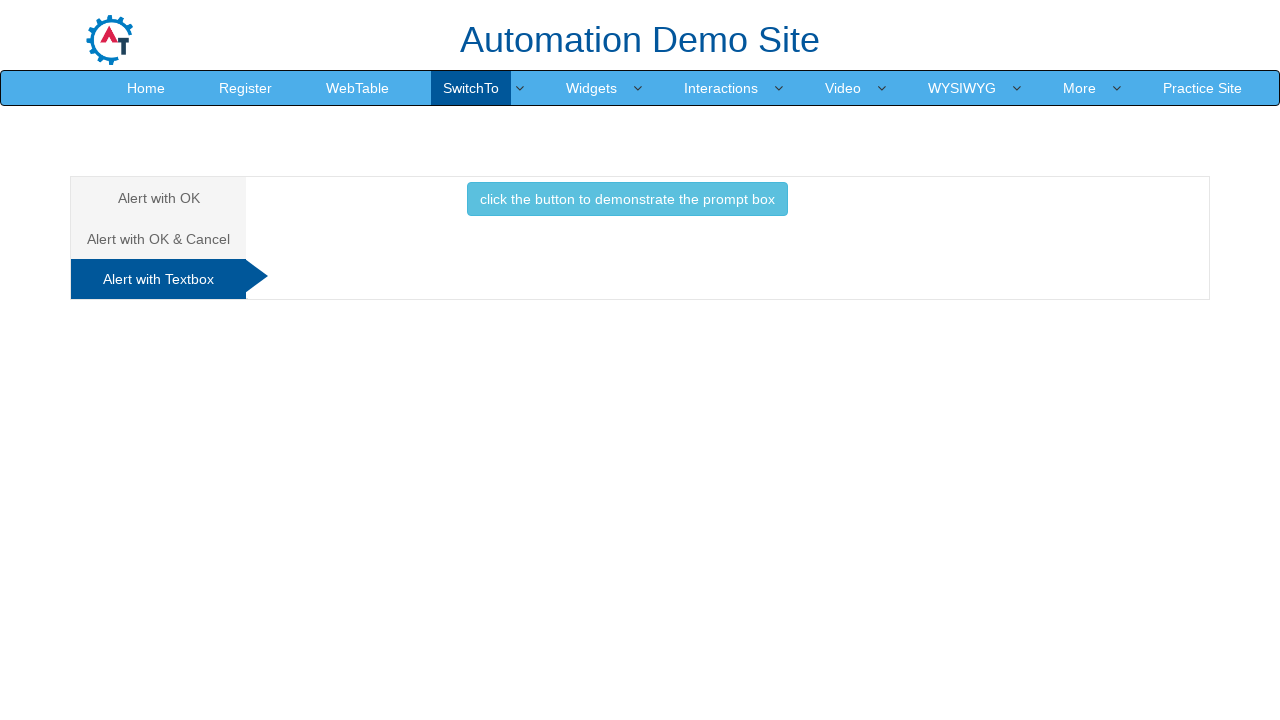

Clicked button to trigger prompt alert at (627, 199) on xpath=//button[@onclick='promptbox()']
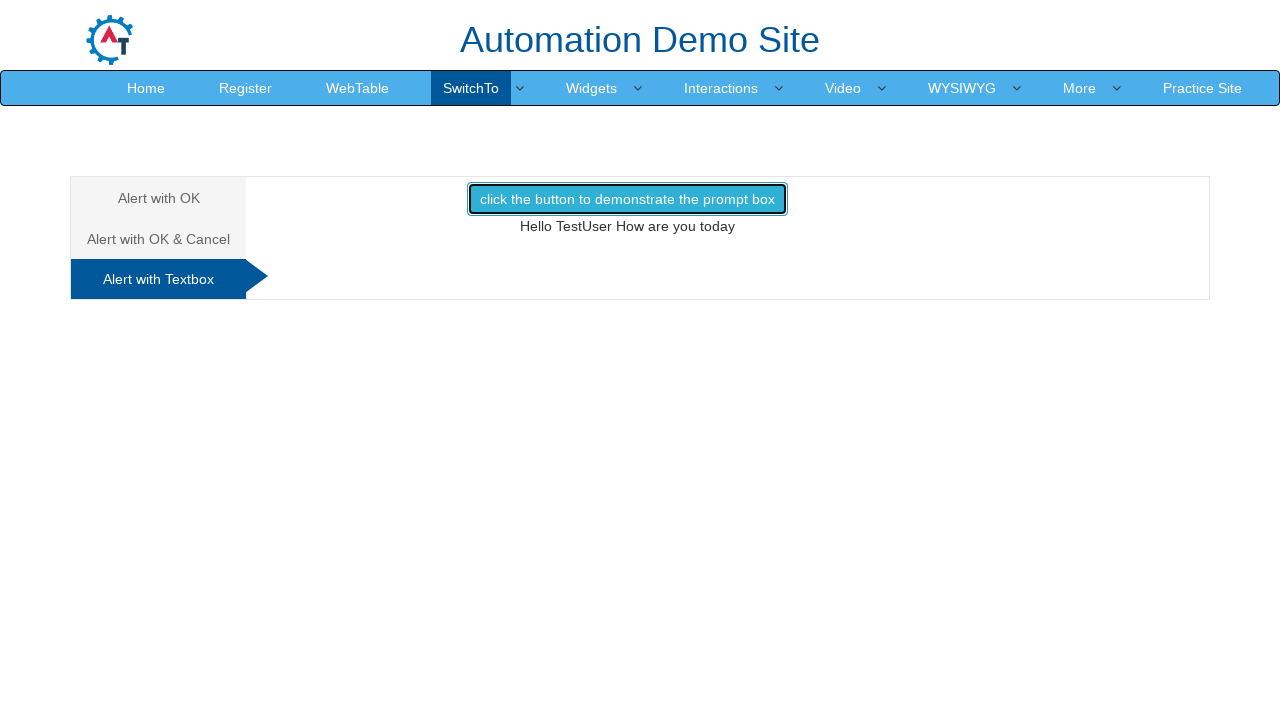

Prompt result element loaded and visible
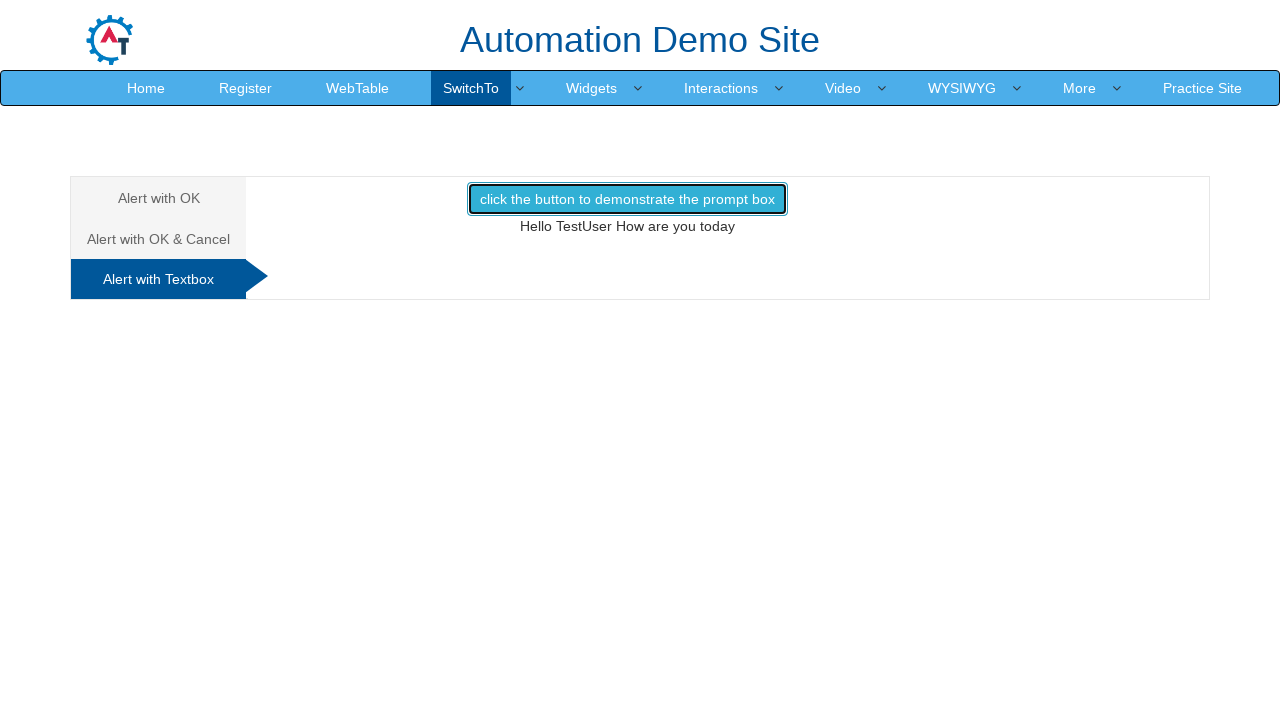

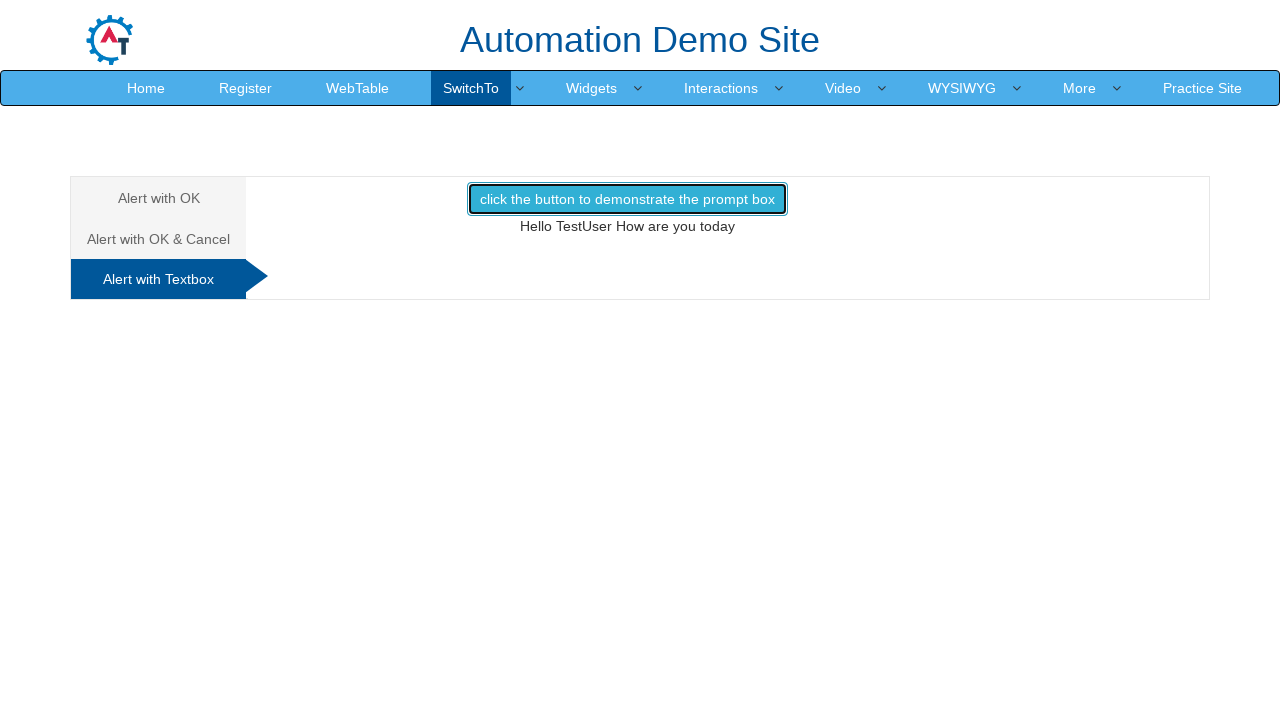